Navigates to Honda Two Wheelers India website and retrieves the page title

Starting URL: https://www.honda2wheelersindia.com/

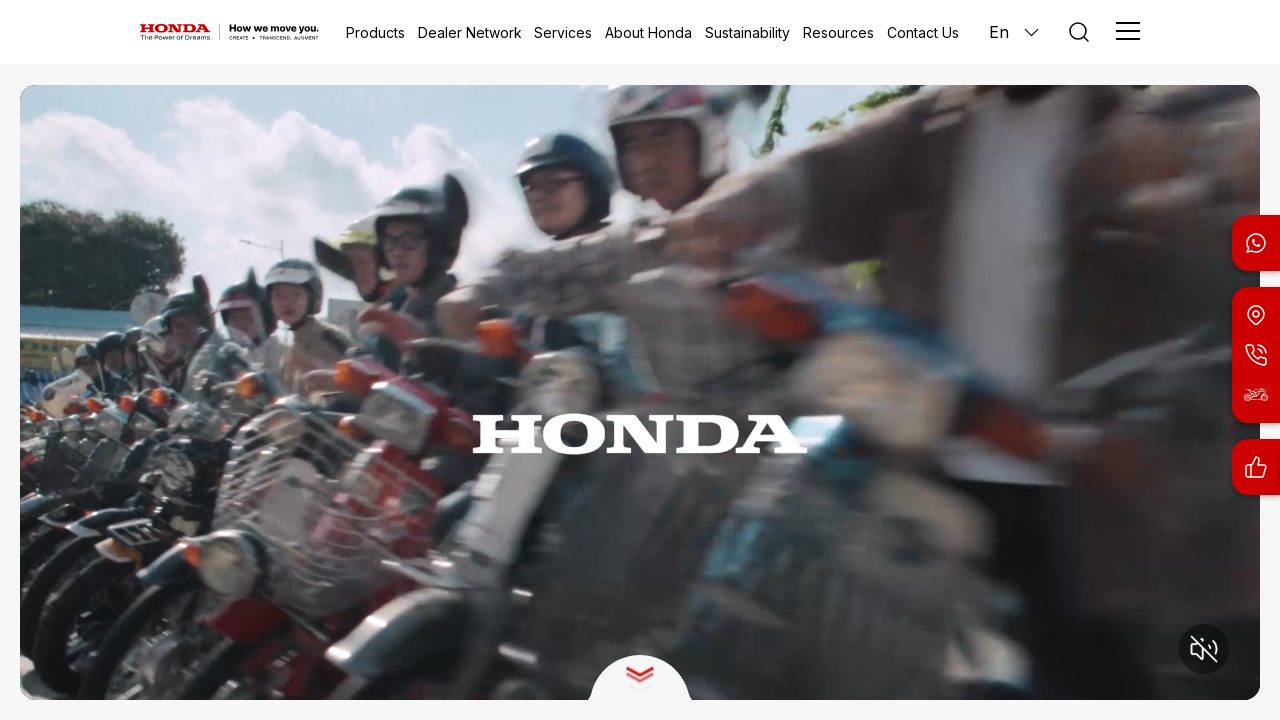

Retrieved page title from Honda Two Wheelers India website
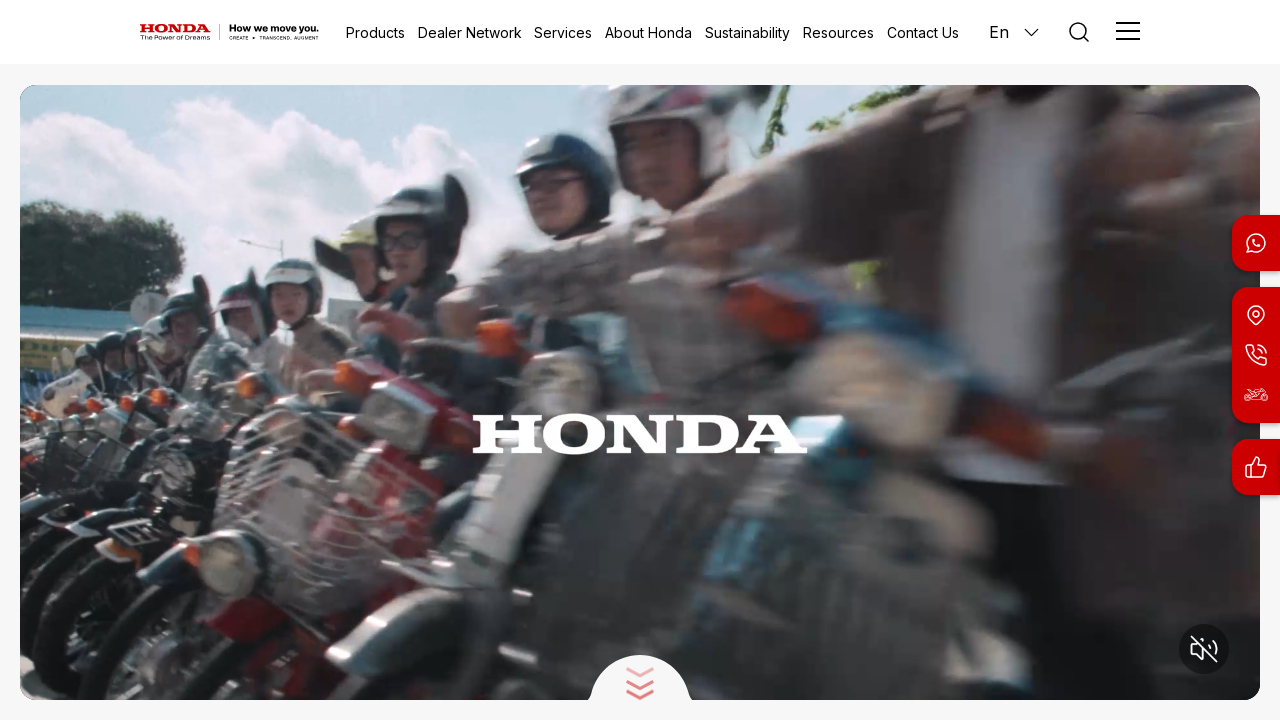

Printed page title to console
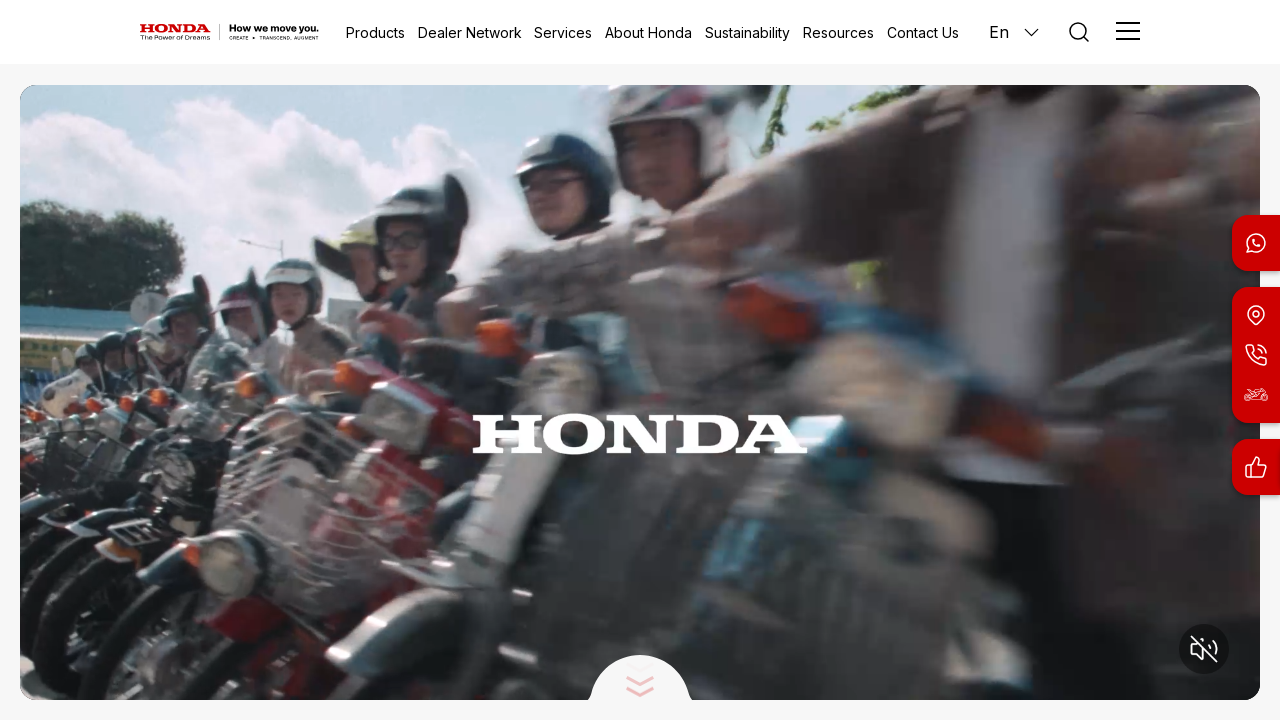

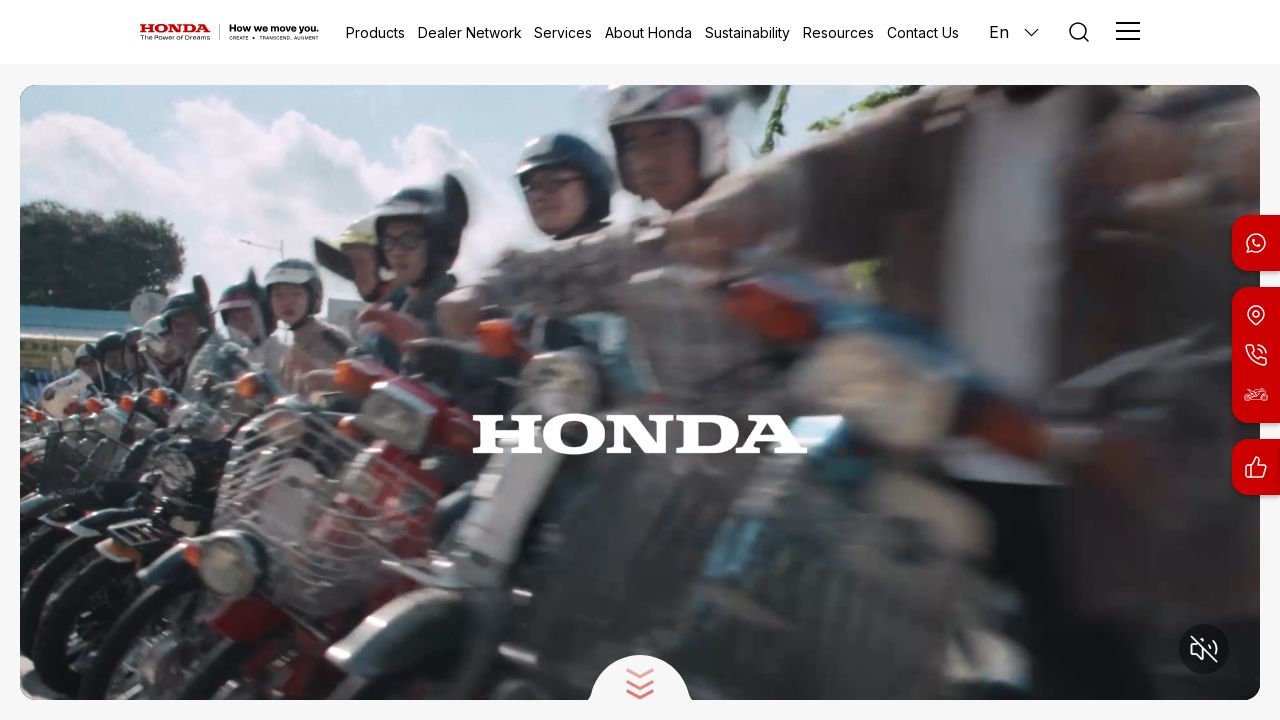